Tests checkbox and radio button selection states by clicking them and verifying their selected status

Starting URL: https://automationfc.github.io/basic-form/index.html

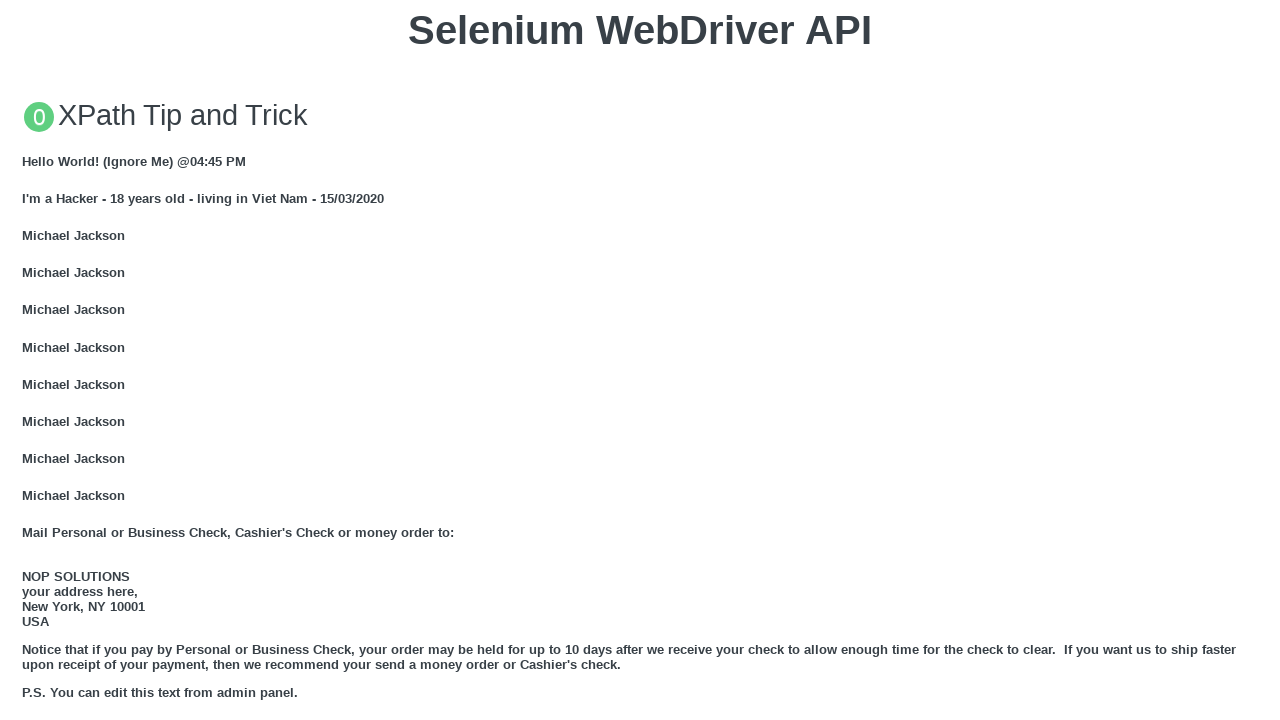

Clicked Under 18 radio button at (28, 360) on input#under_18
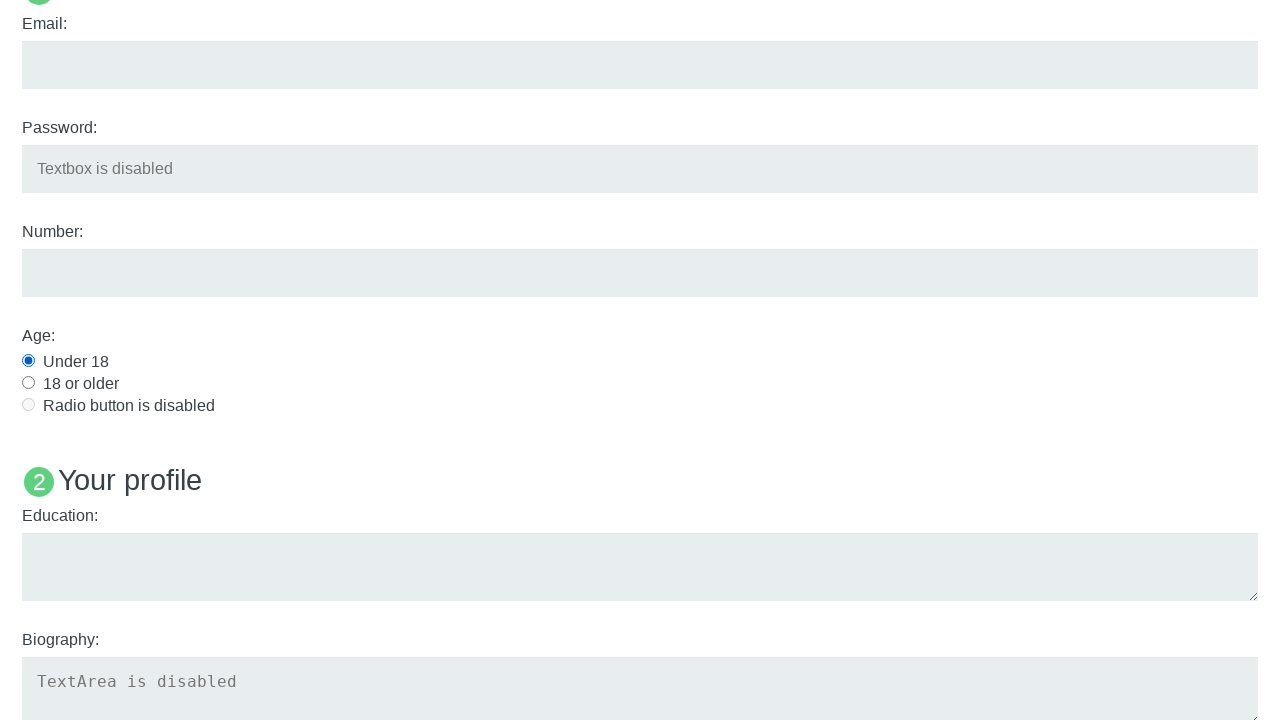

Clicked Java checkbox at (28, 361) on input#java
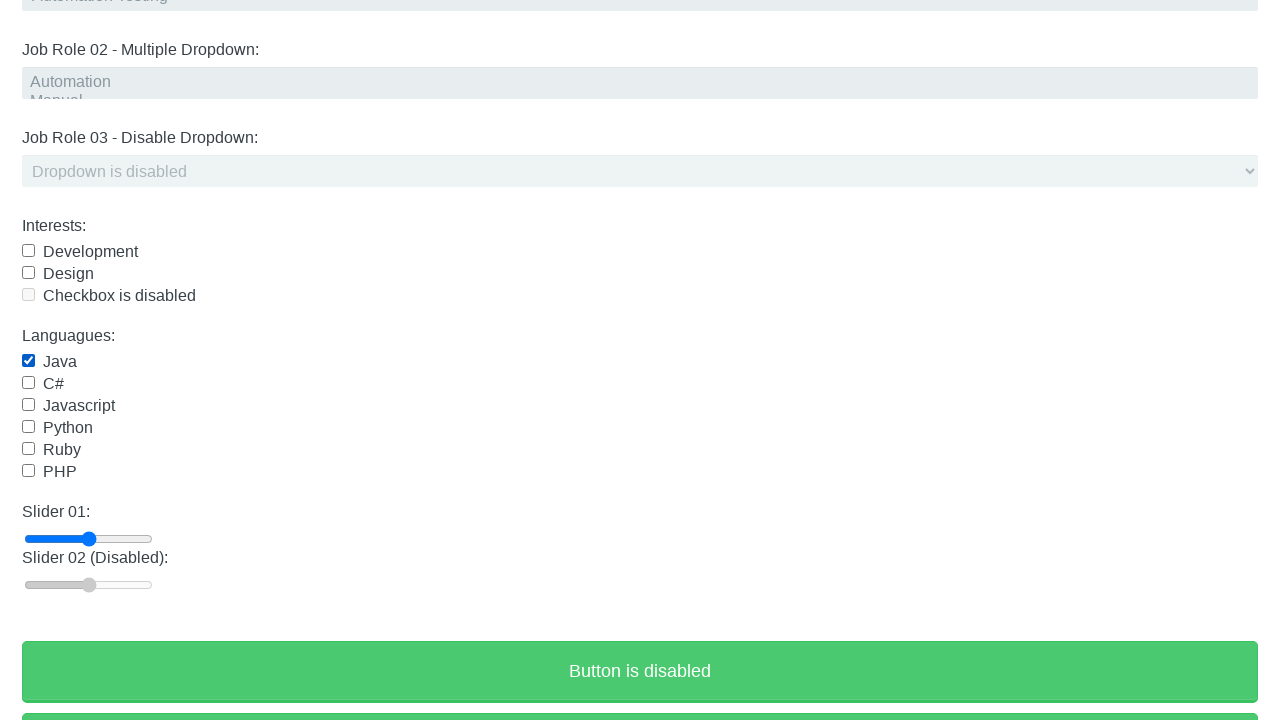

Verified Under 18 radio button is checked
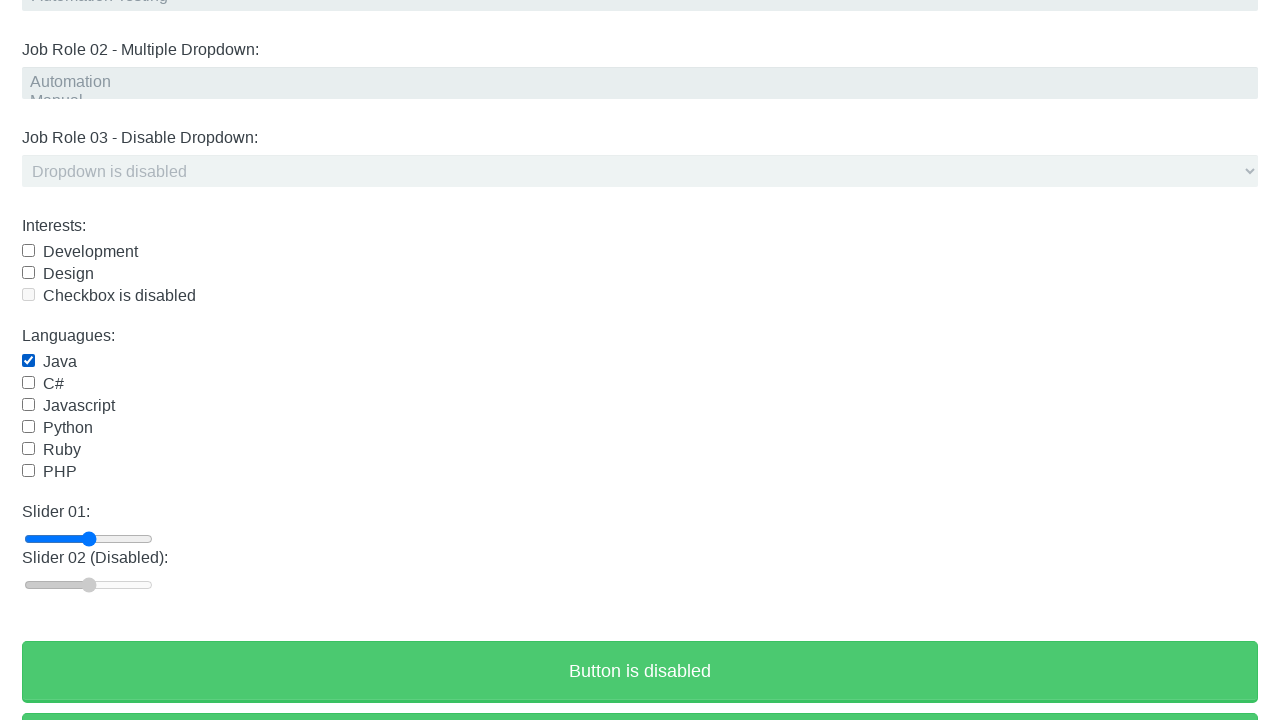

Verified Java checkbox is checked
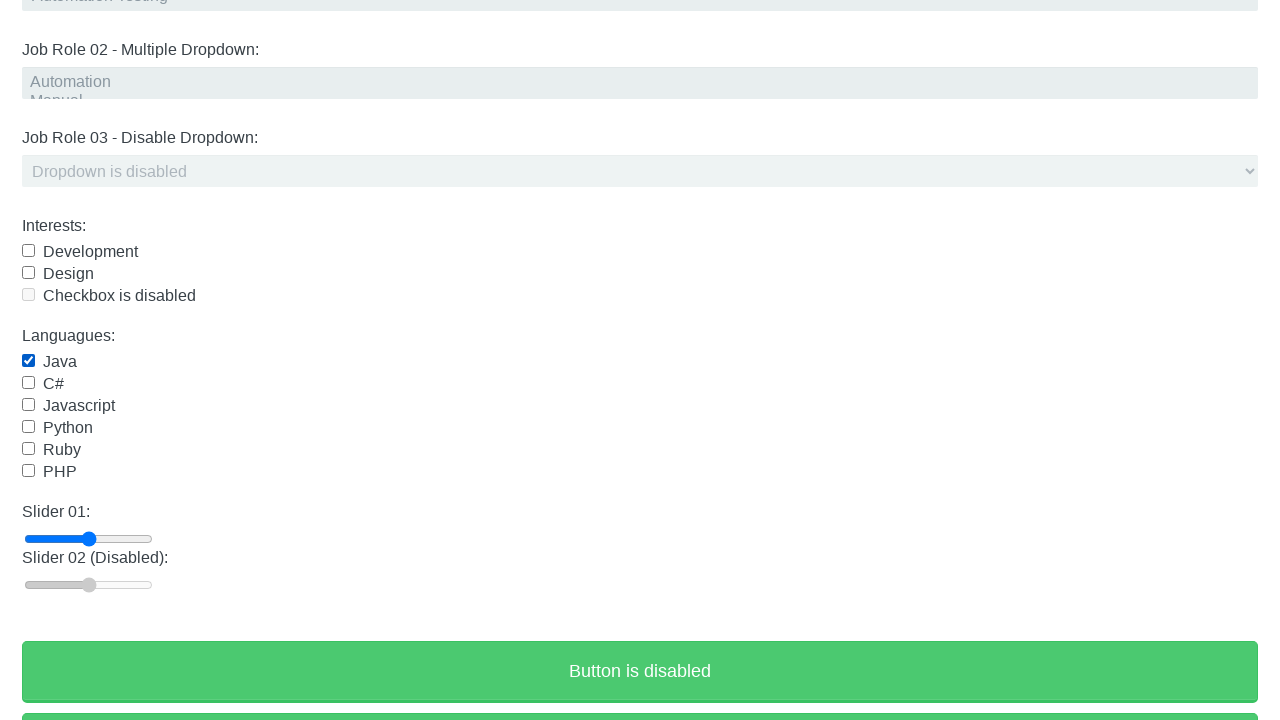

Clicked Java checkbox to uncheck it at (28, 361) on input#java
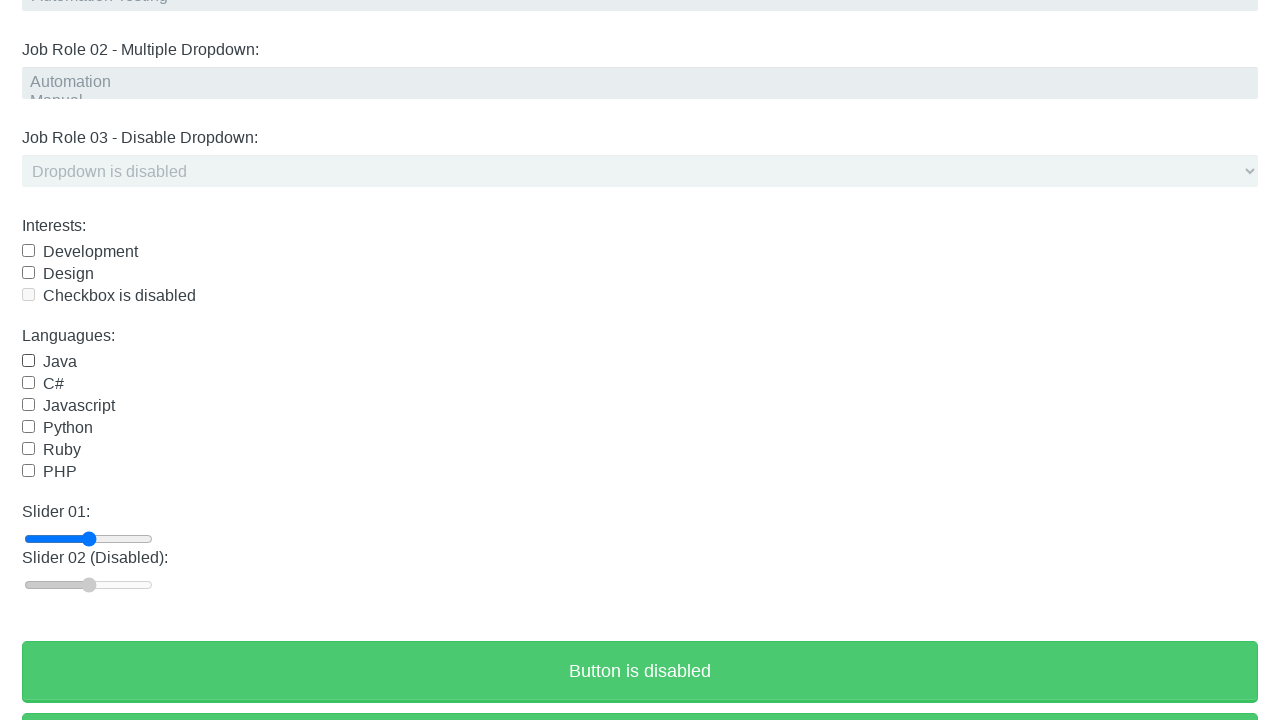

Waited 3 seconds for unchecking to complete
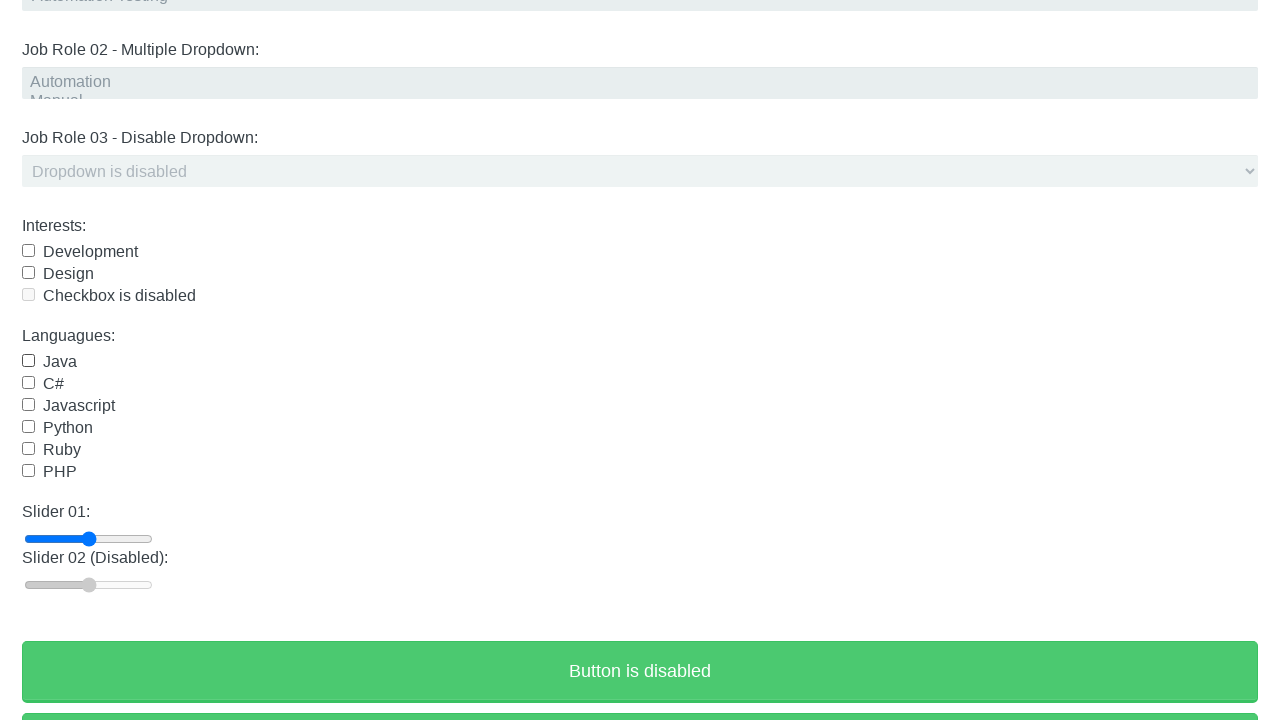

Verified Java checkbox is unchecked
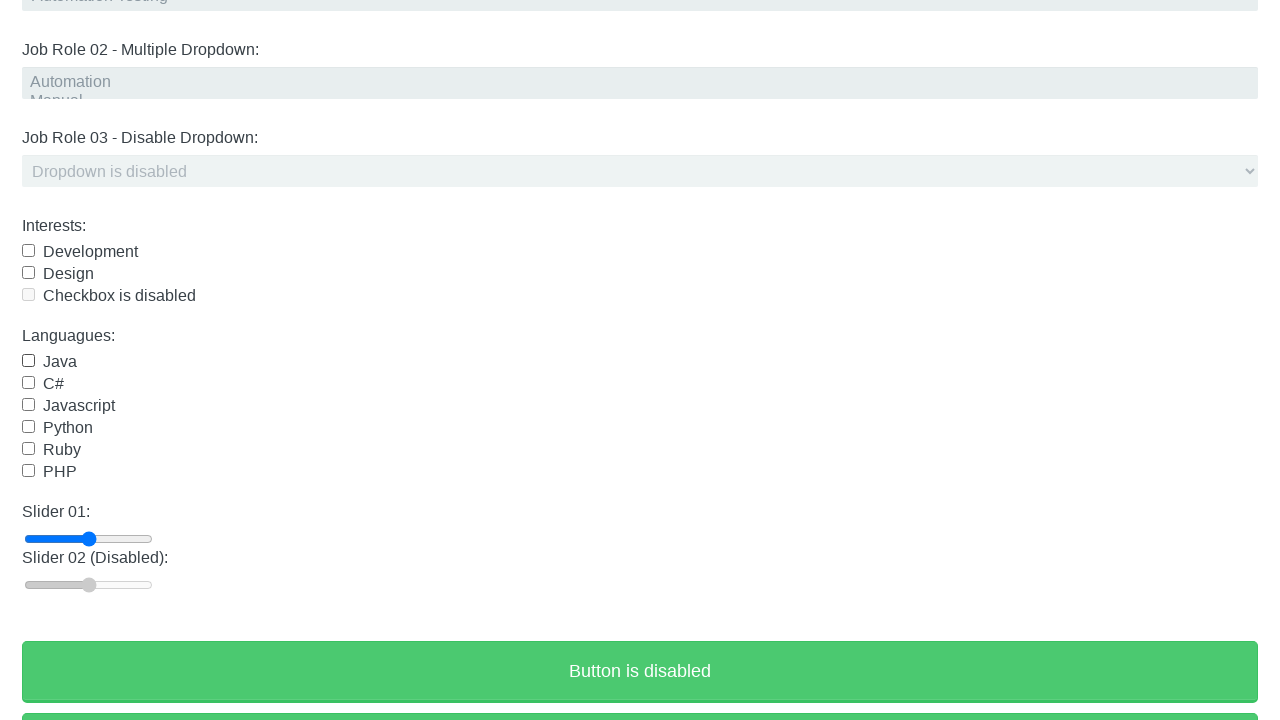

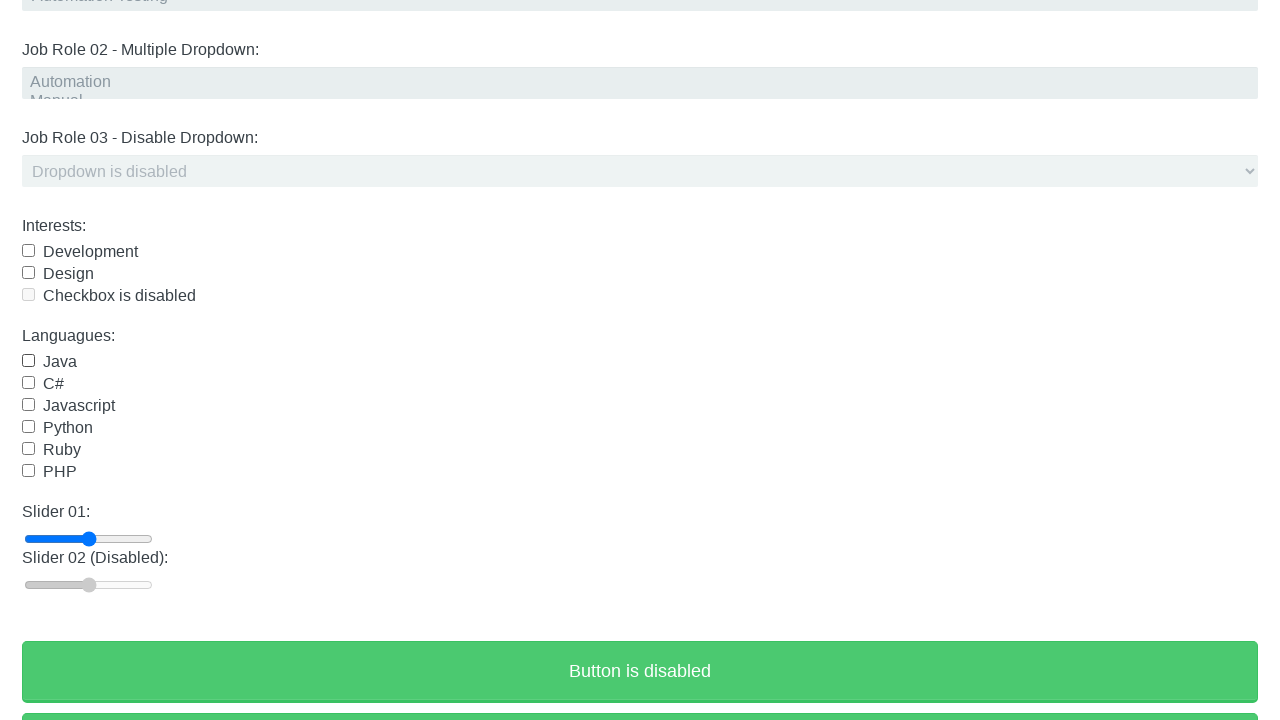